Tests radio button functionality by clicking the Yes radio button using JavaScript click

Starting URL: https://demoqa.com/radio-button

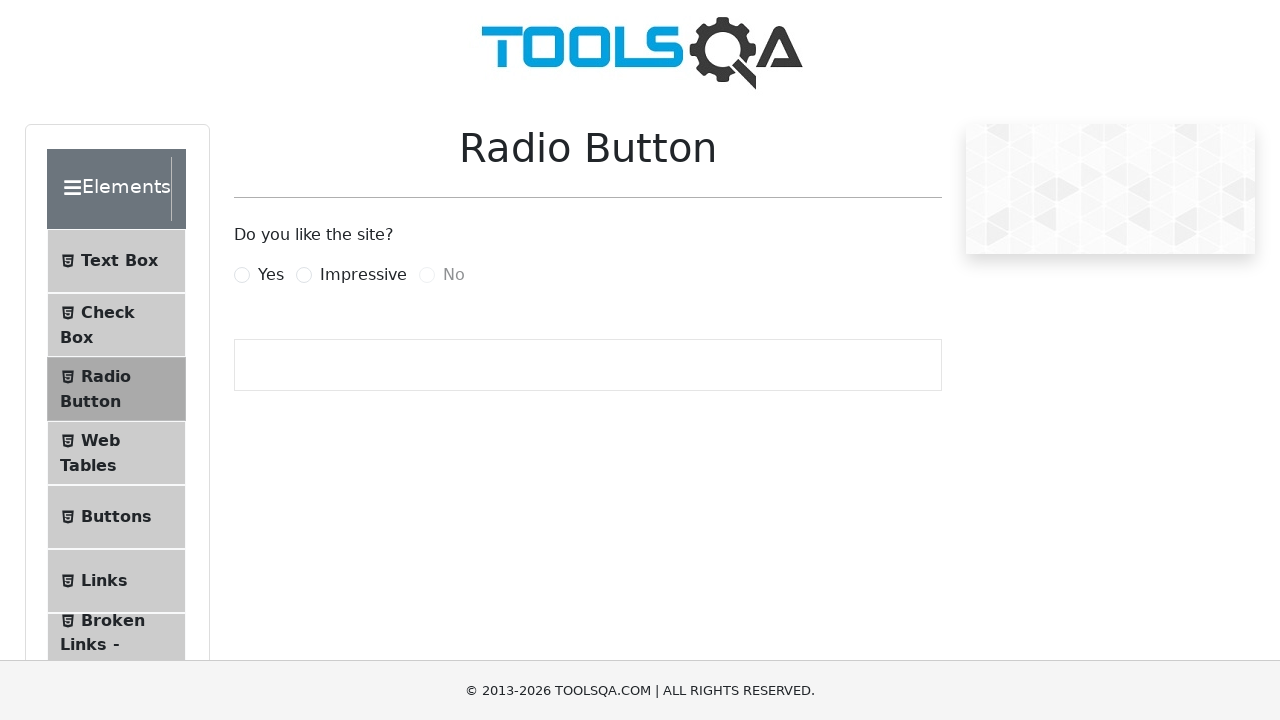

Clicked Yes radio button using JavaScript click
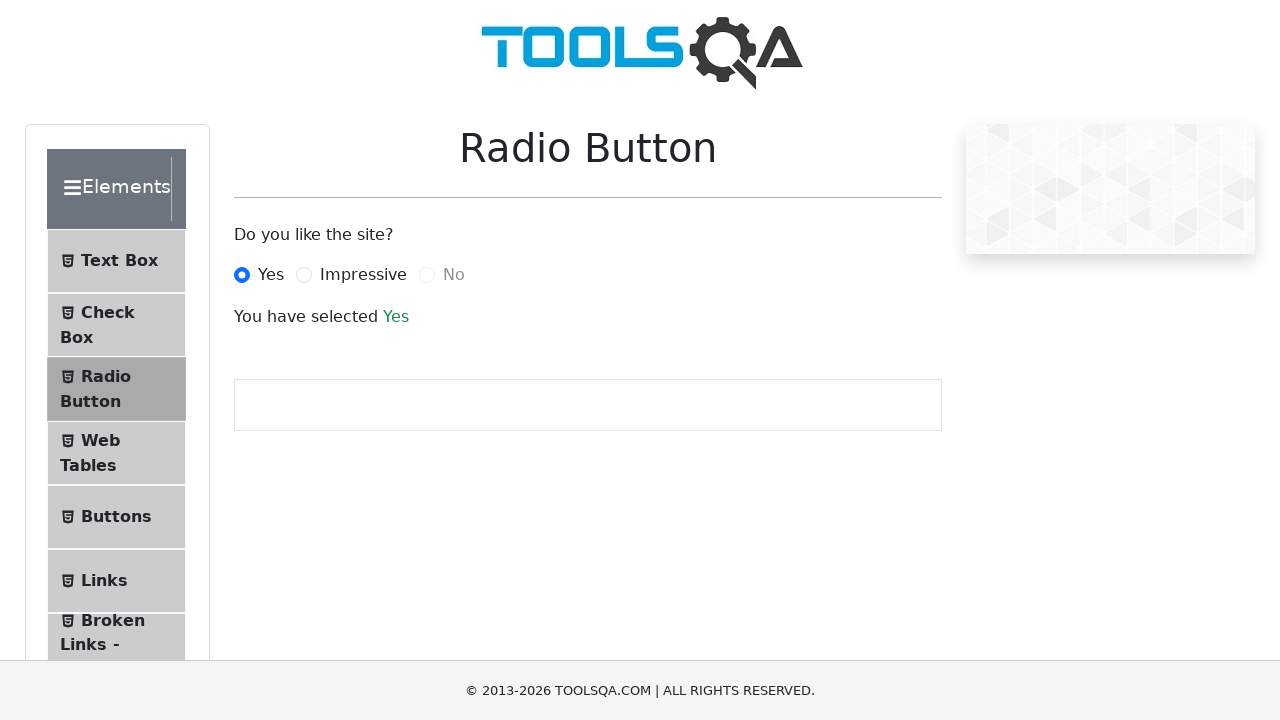

Waited for radio button selection to be processed
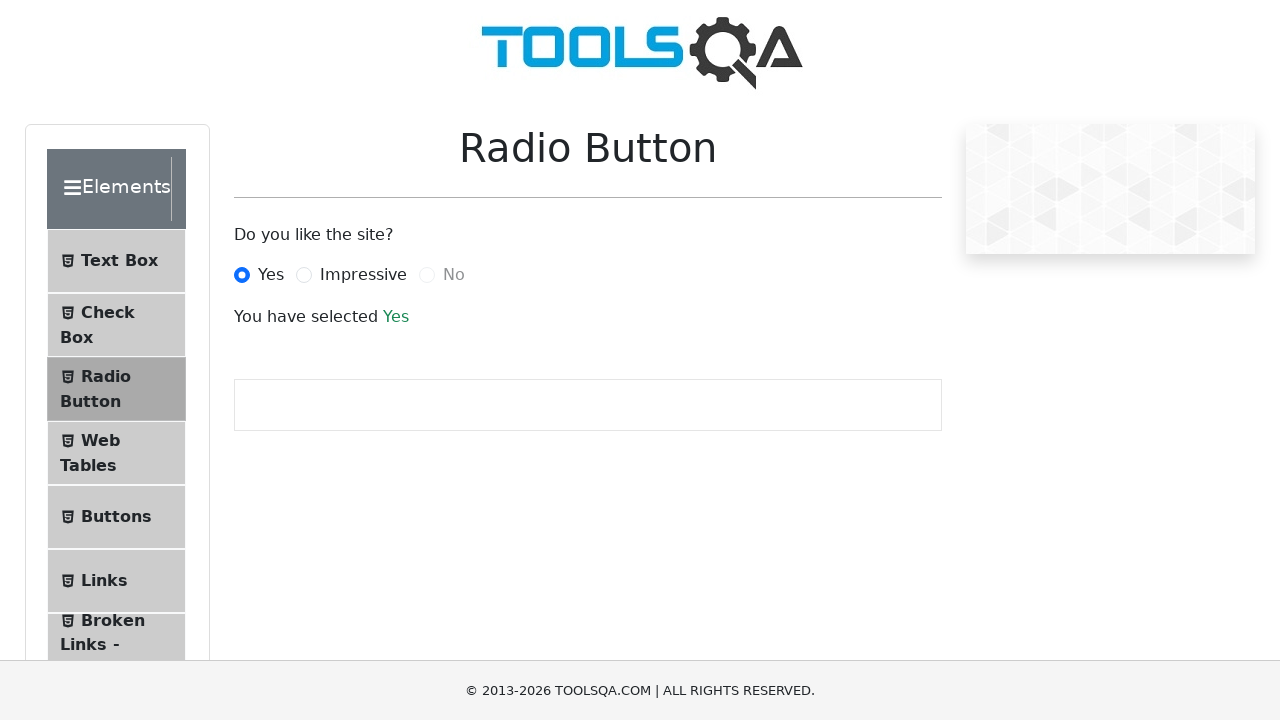

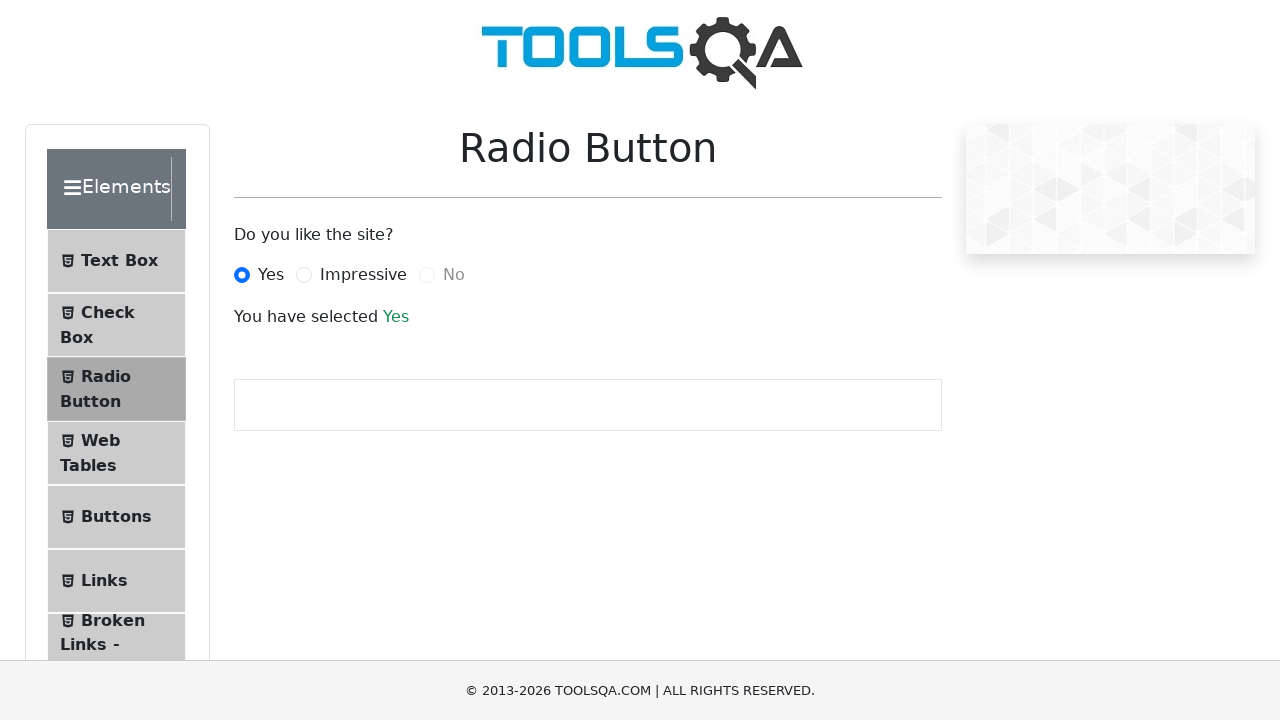